Tests dropdown selection functionality by navigating to a practice page and selecting an option from a dropdown menu by index.

Starting URL: https://www.rahulshettyacademy.com/AutomationPractice/

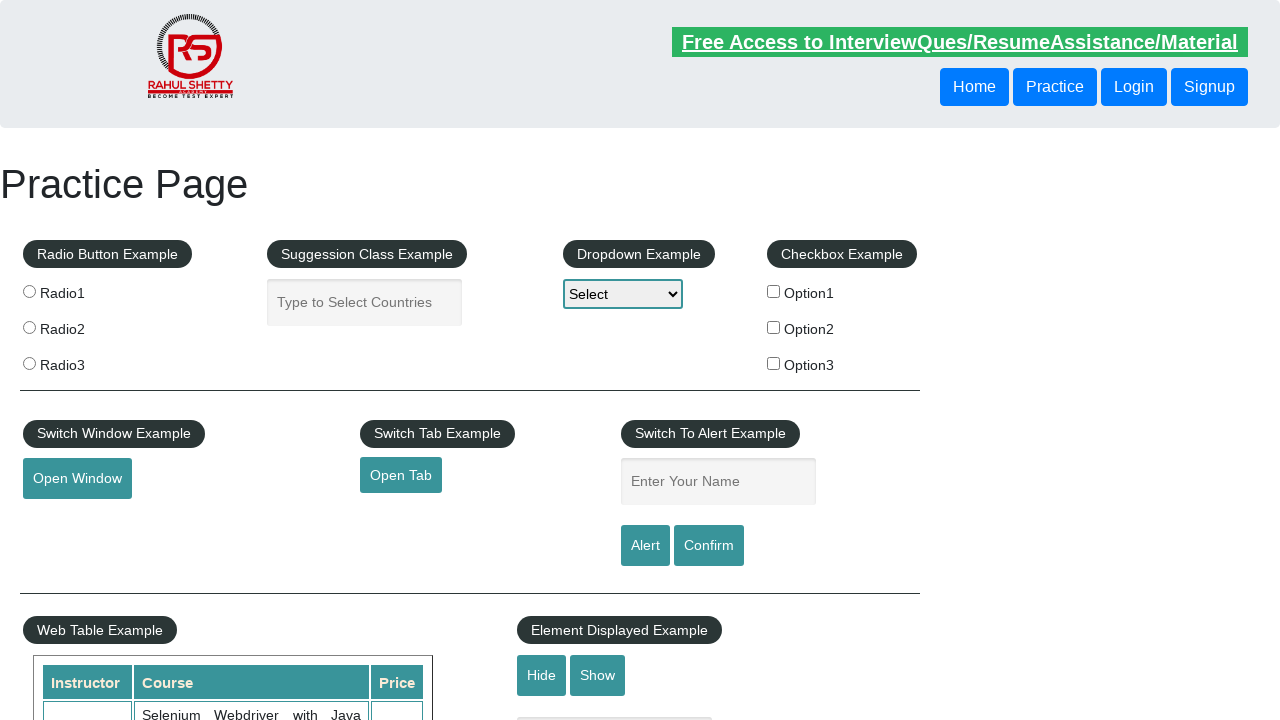

Dropdown element loaded and is visible
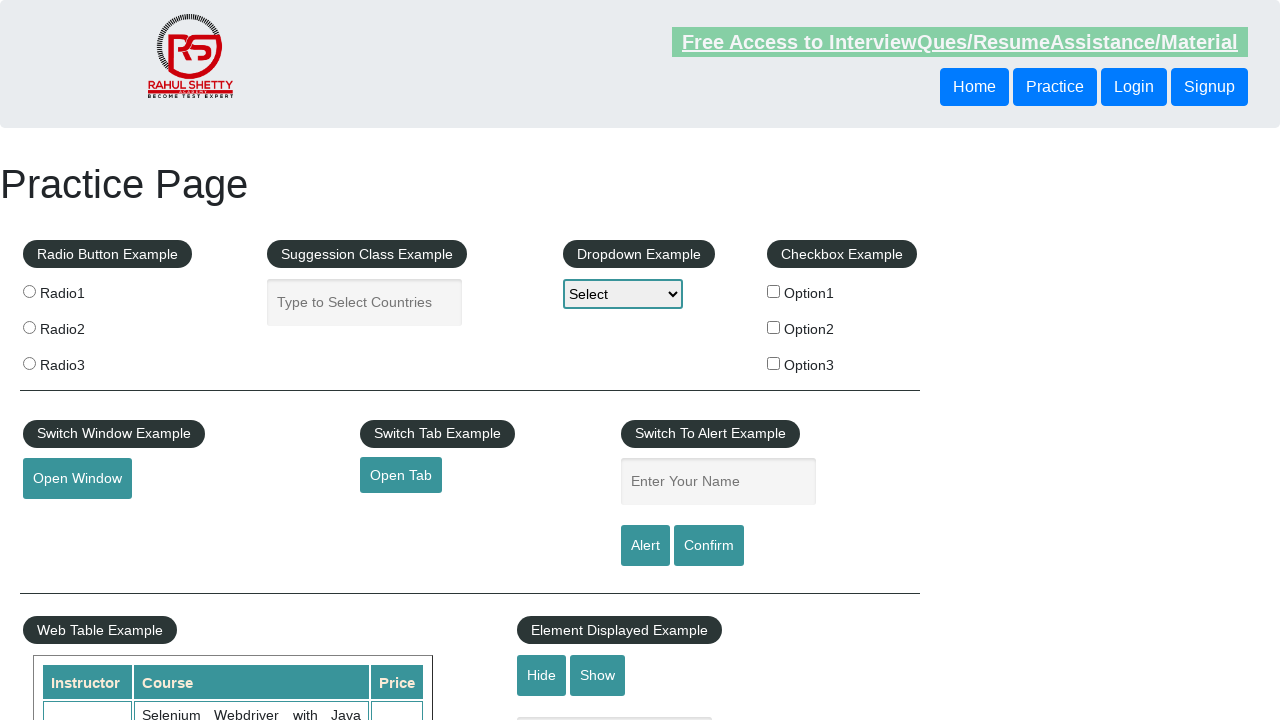

Selected option at index 2 (third option) from dropdown menu on #dropdown-class-example
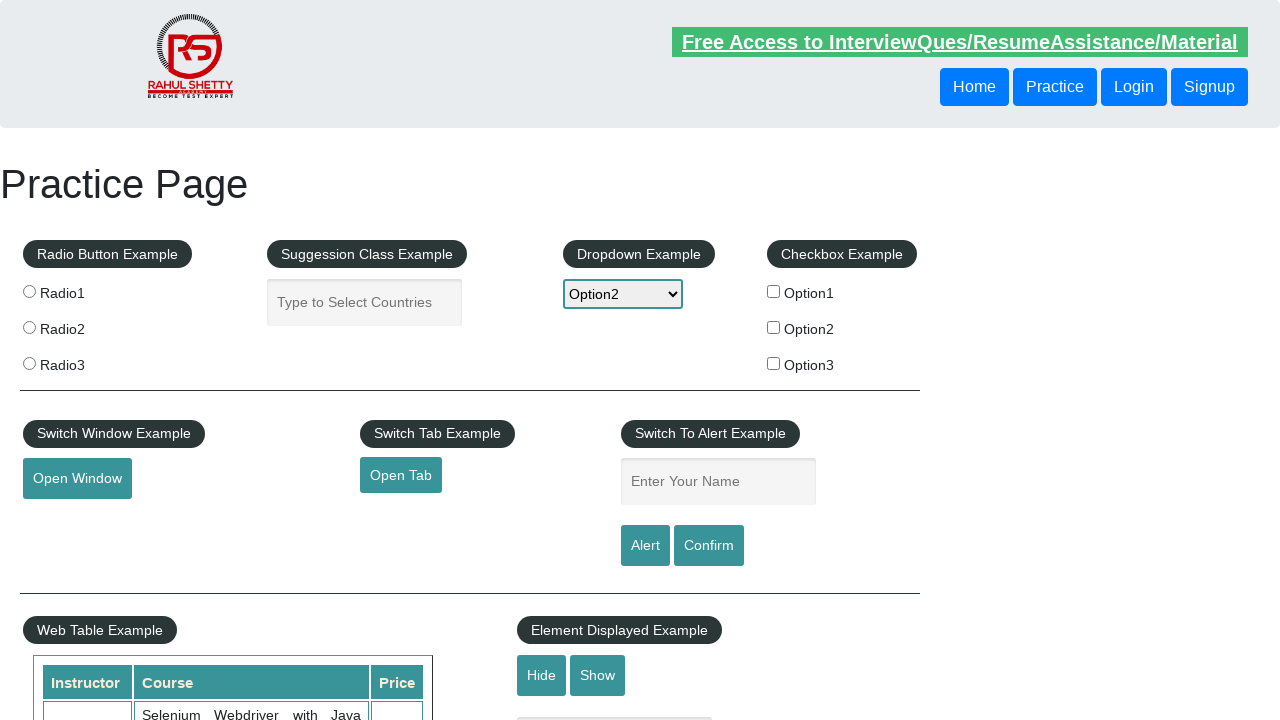

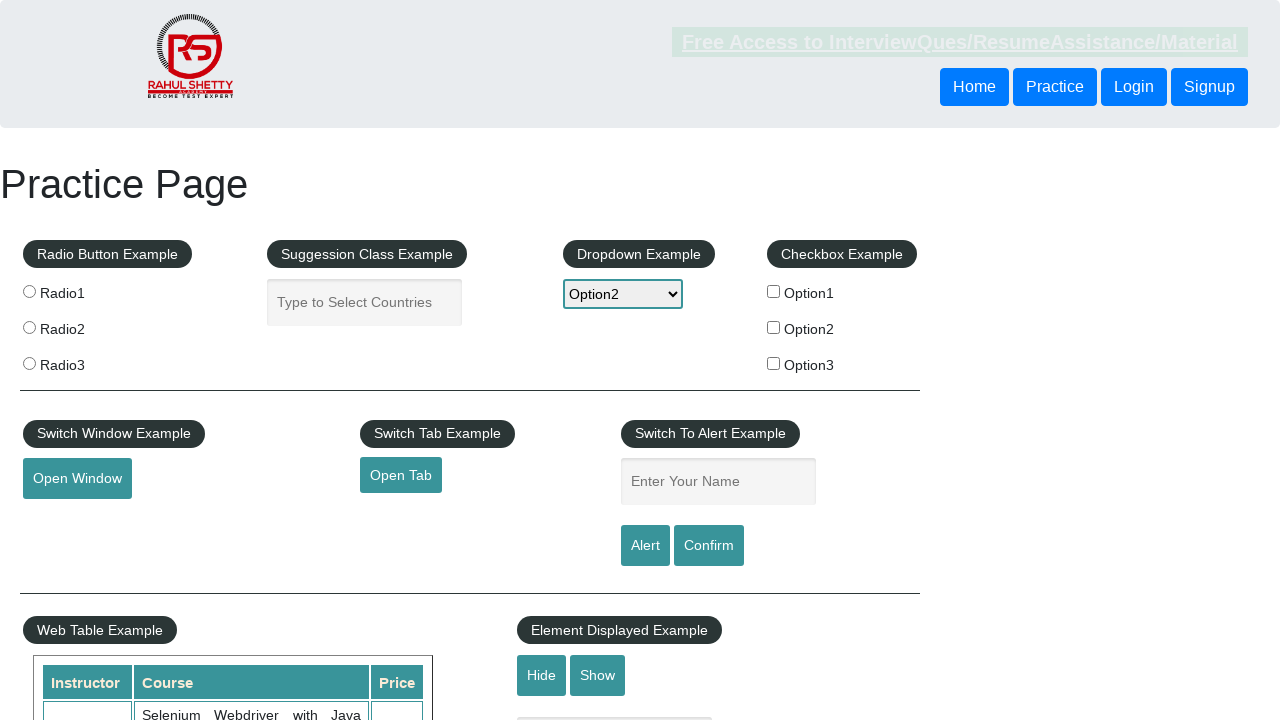